Tests a practice form by filling in personal details including name, email, mobile number, gender, date of birth, subjects, hobbies, address, and state/city selection, then submitting the form.

Starting URL: https://demoqa.com/automation-practice-form

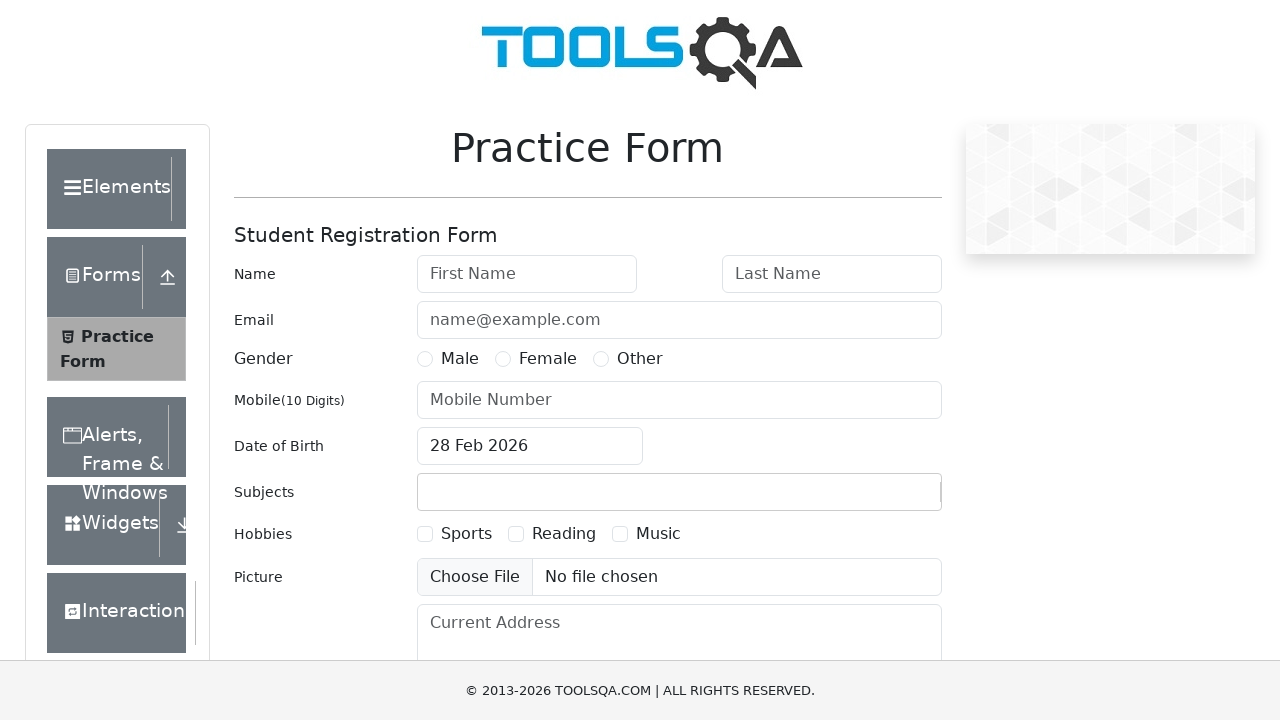

Filled first name field with 'Tram' on input[placeholder='First Name']
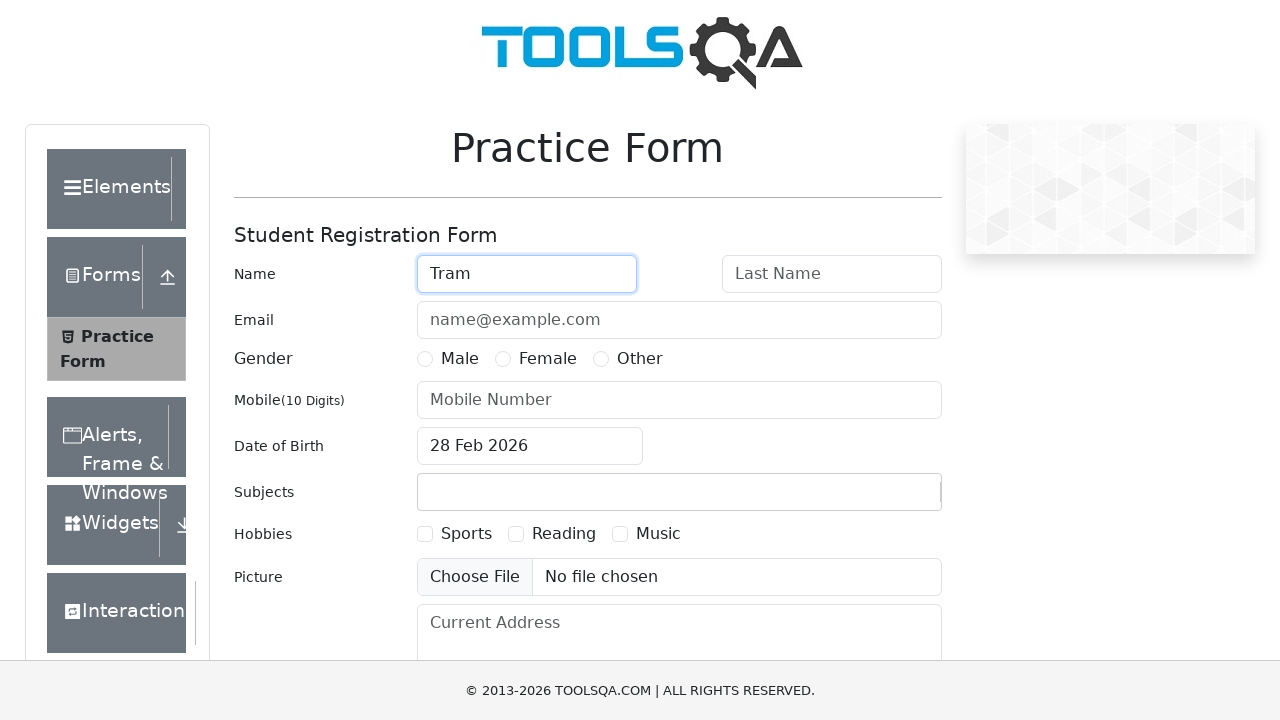

Filled last name field with 'Phan' on input[placeholder='Last Name']
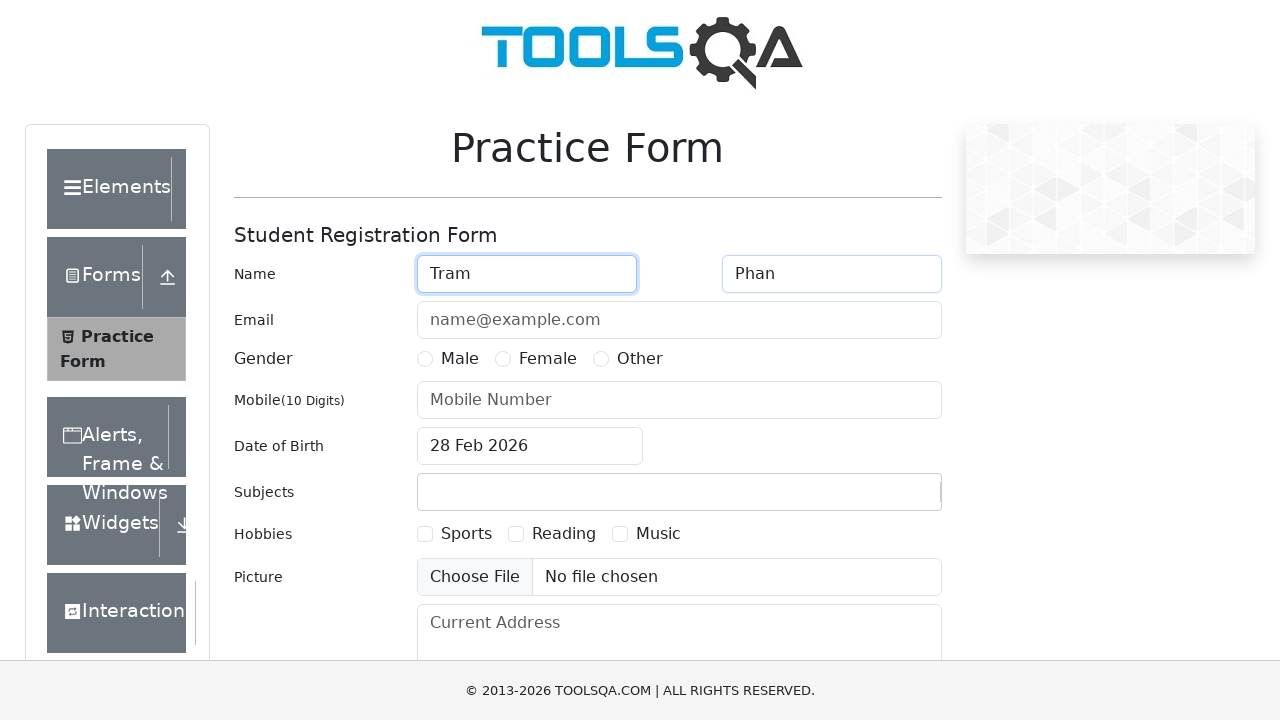

Filled email field with 'qtpt@gmail.com' on input[placeholder='name@example.com']
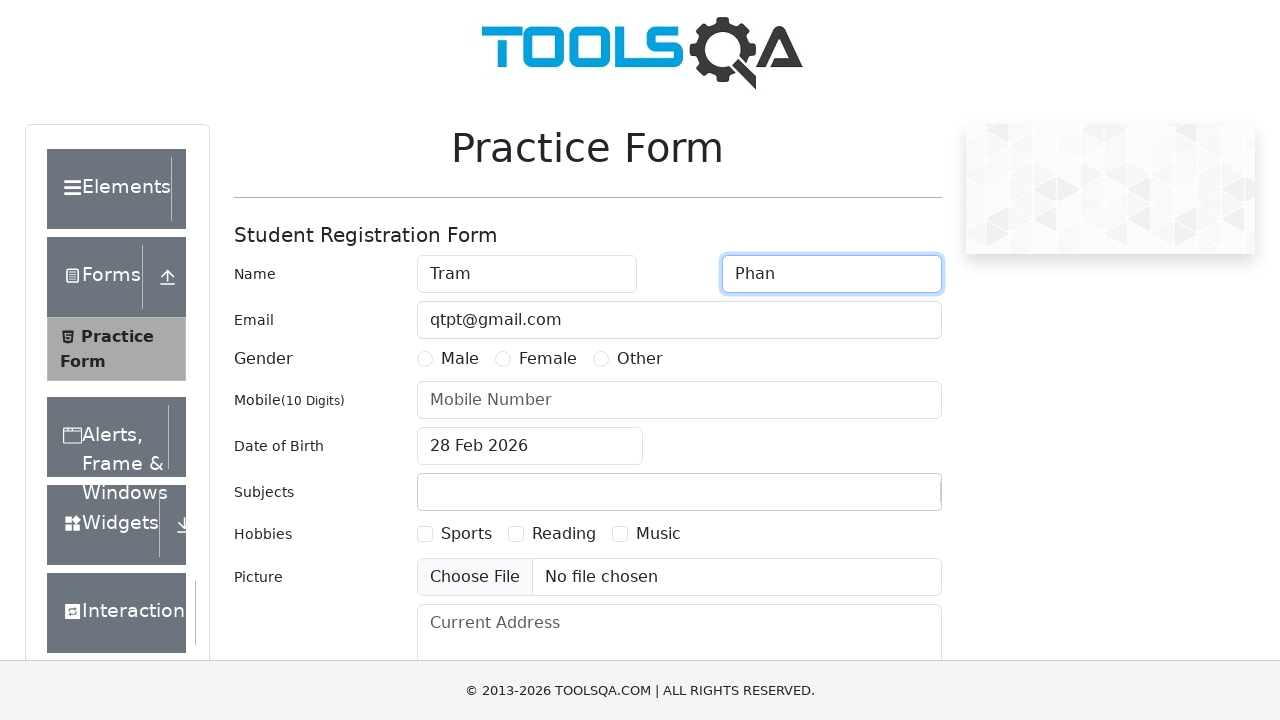

Filled mobile number field with '0905900798' on input[placeholder='Mobile Number']
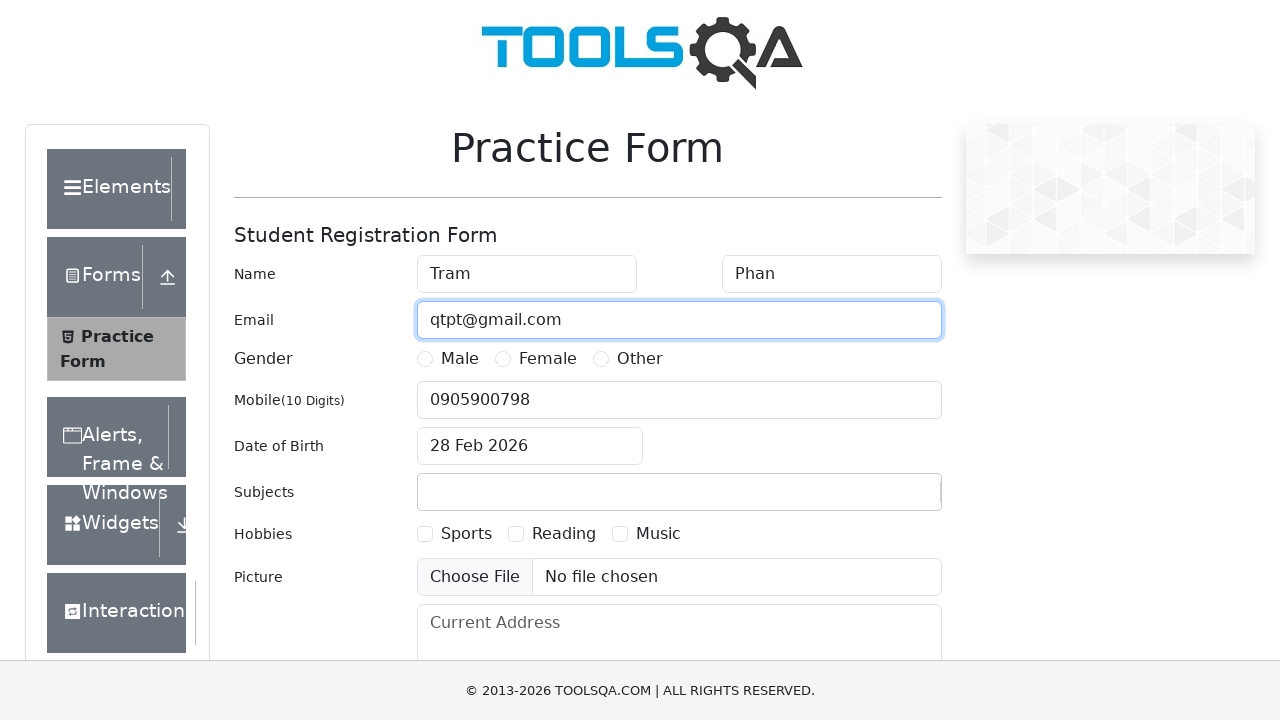

Selected 'Other' gender option at (640, 359) on label:text('Other')
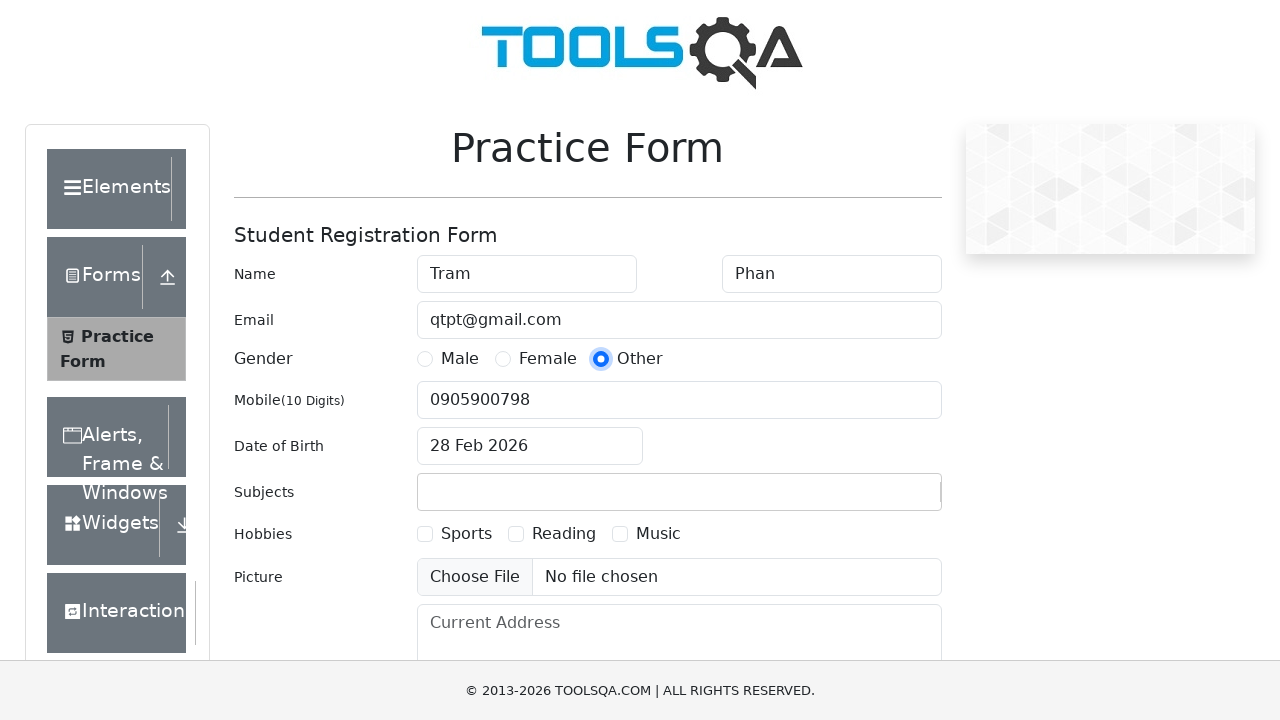

Clicked date of birth input field at (530, 446) on #dateOfBirthInput
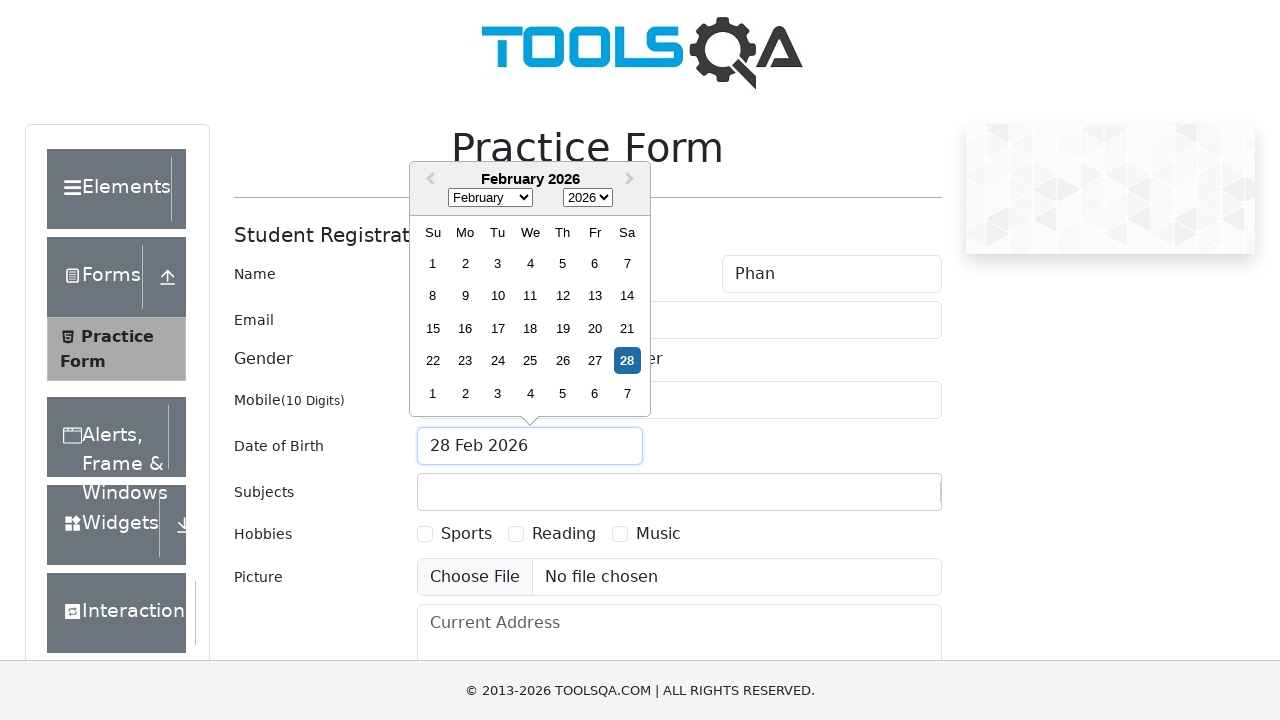

Selected all text in date input on #dateOfBirthInput
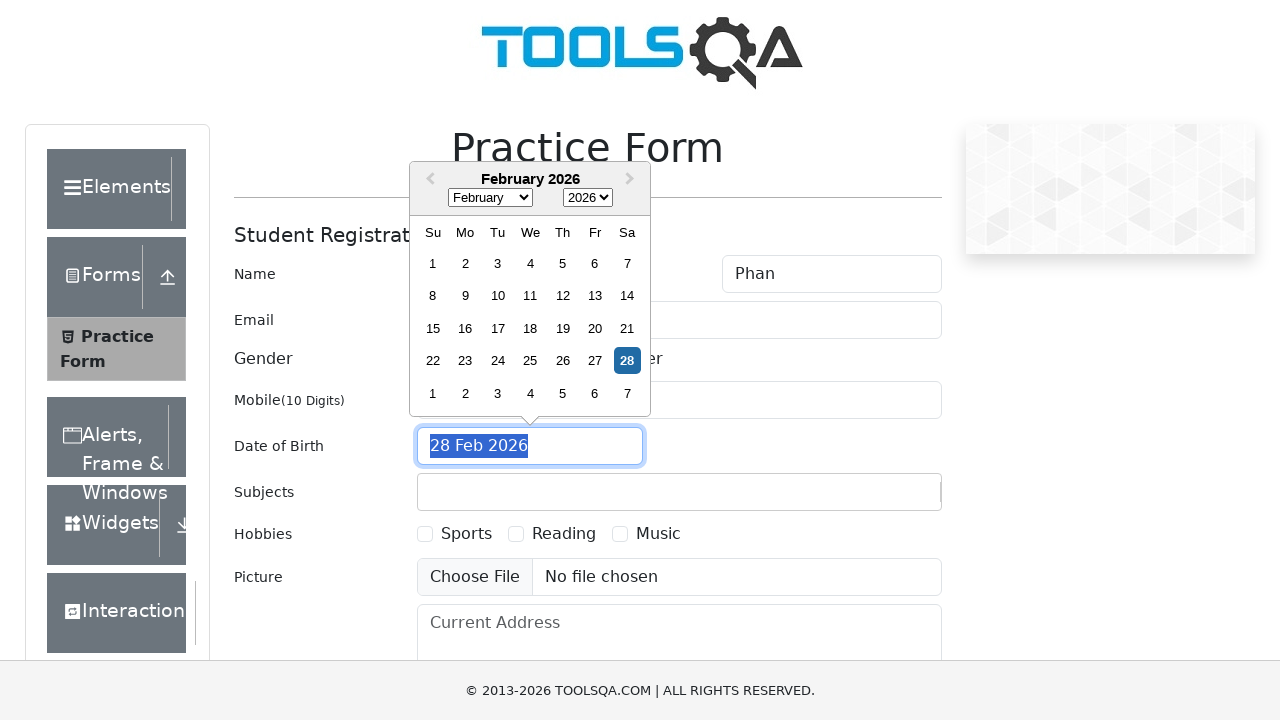

Filled date of birth with '29 Apr 1996' on #dateOfBirthInput
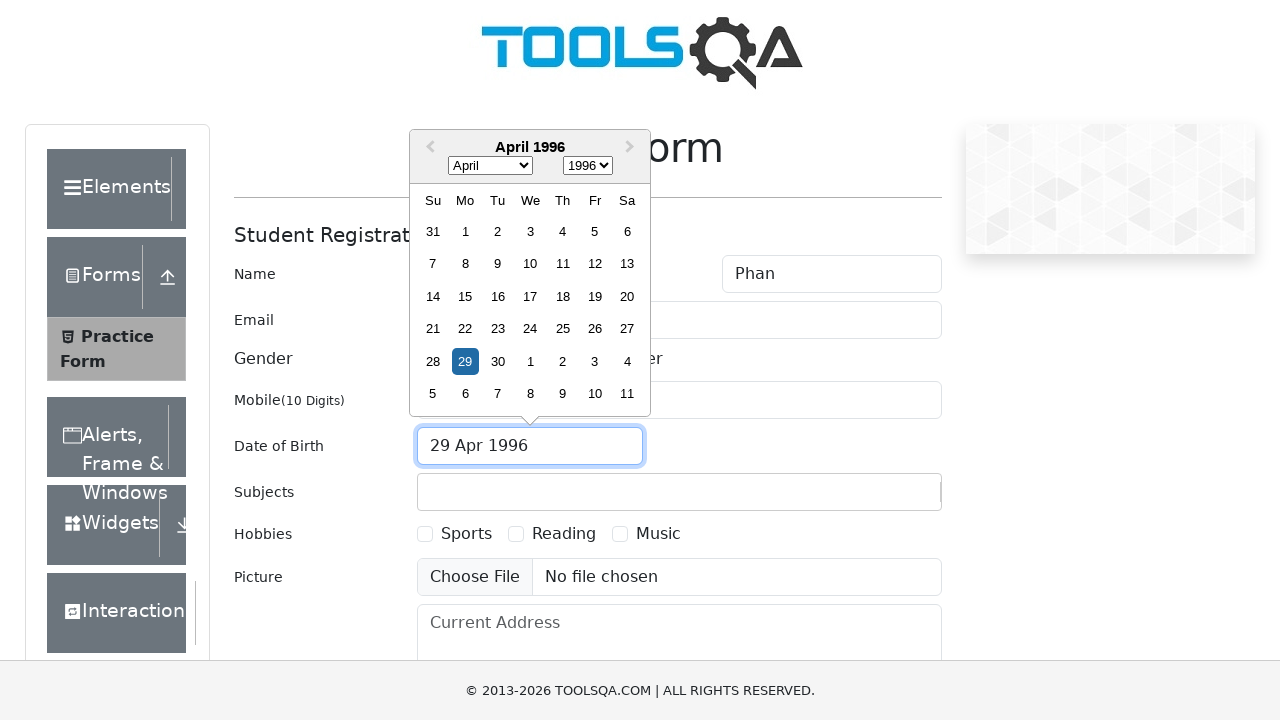

Confirmed date of birth entry on #dateOfBirthInput
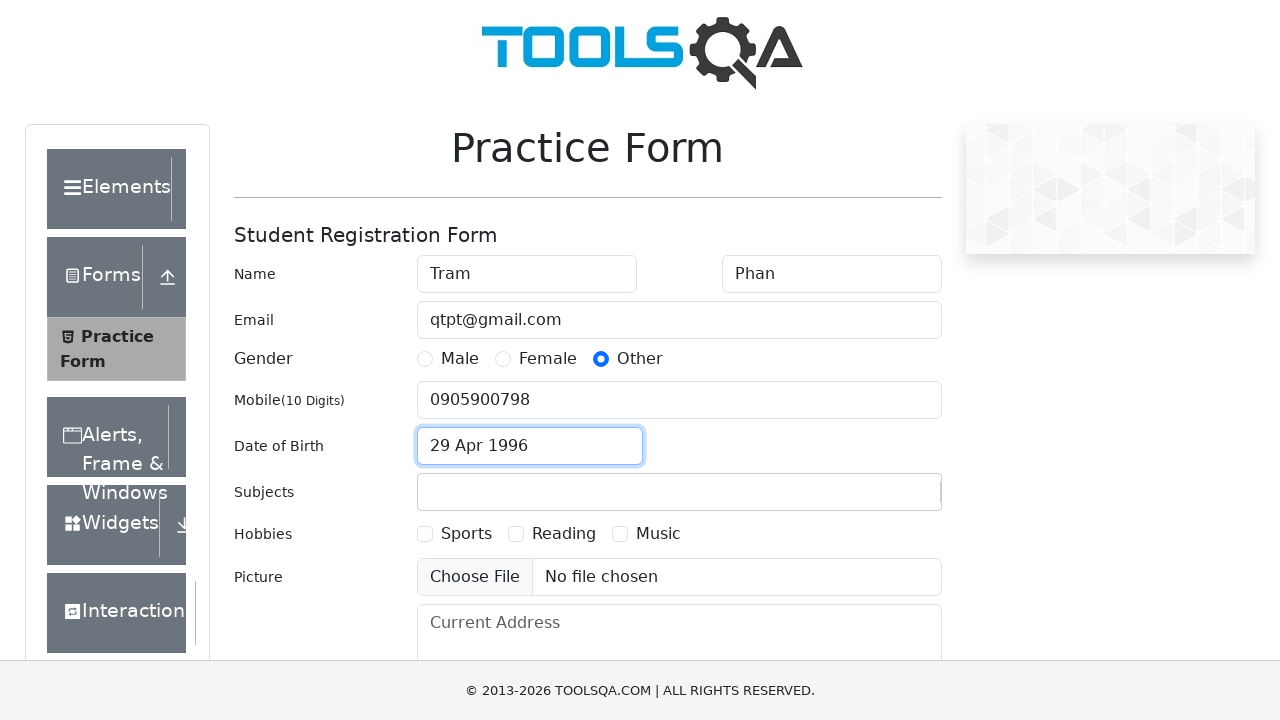

Clicked subjects input field at (679, 492) on .subjects-auto-complete__value-container
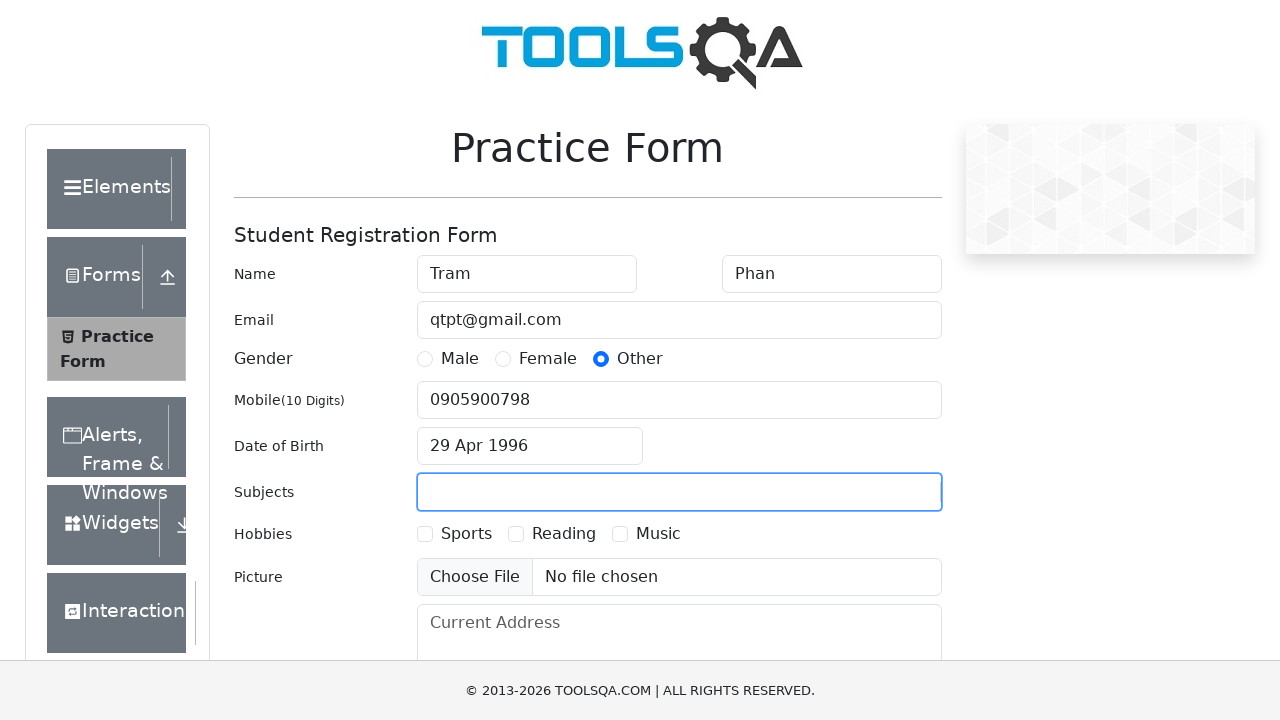

Typed 'Math' in subjects field on #subjectsInput
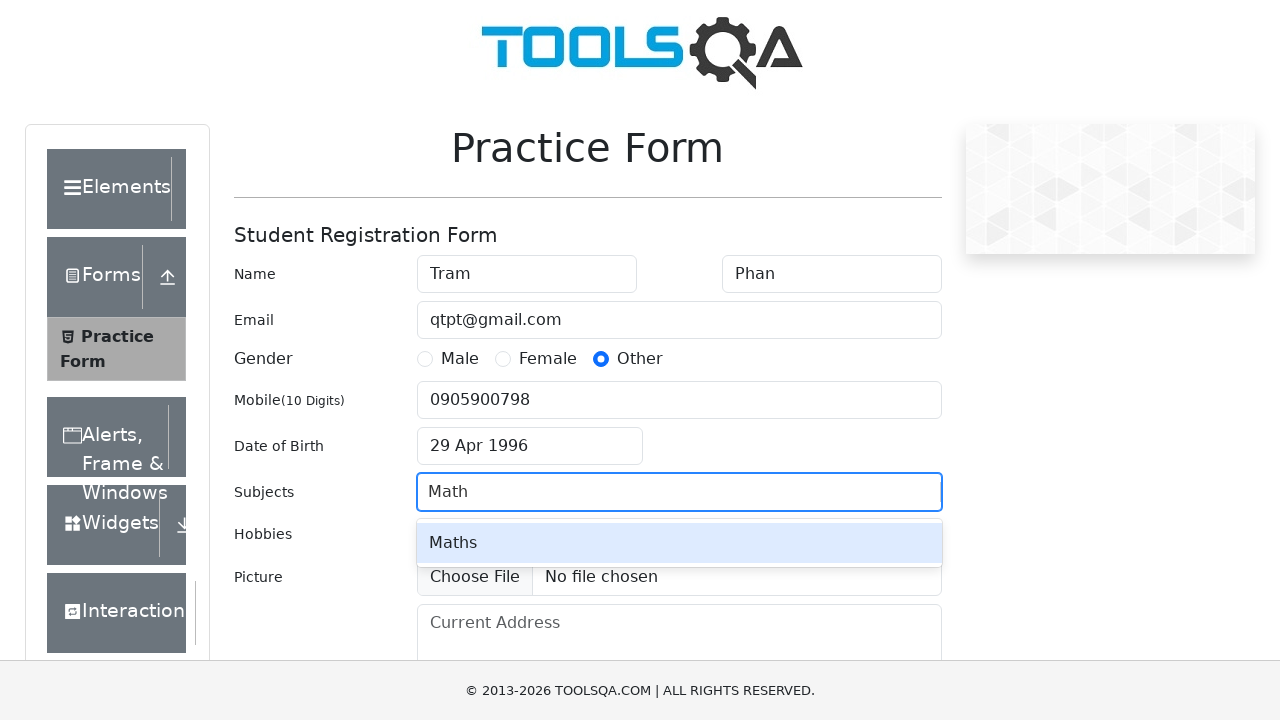

Selected 'Math' from subject options on #subjectsInput
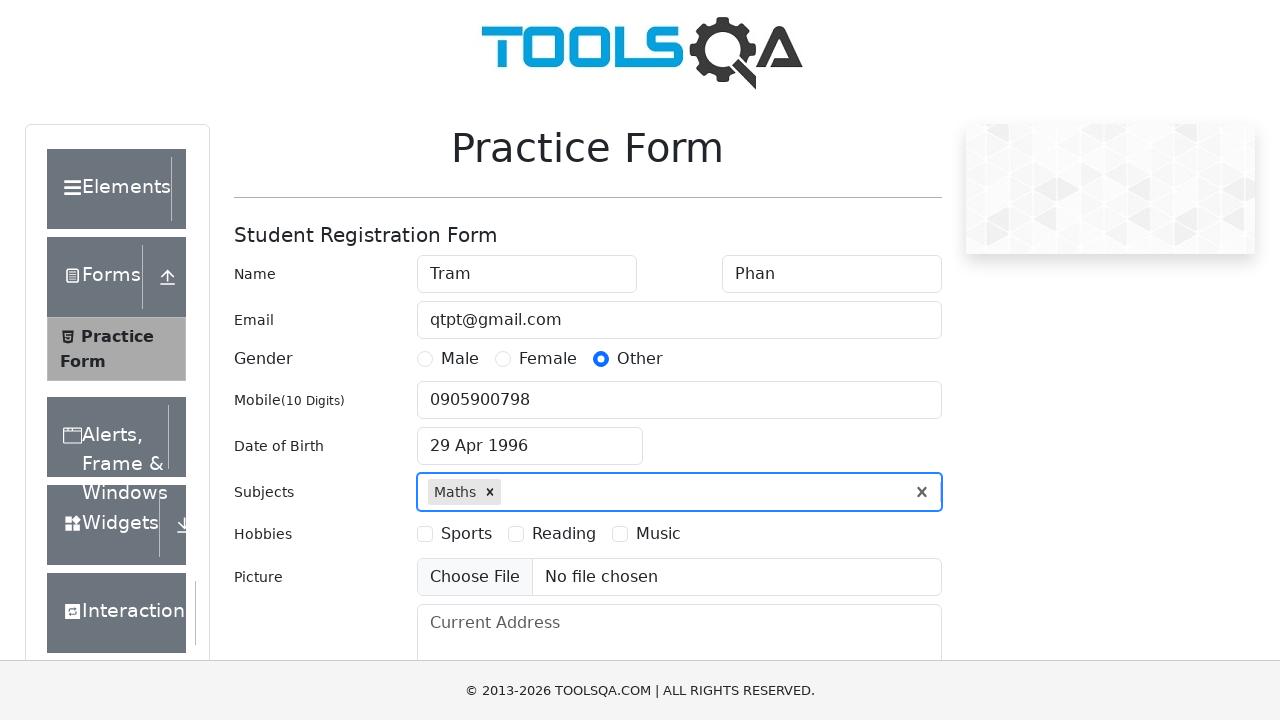

Selected 'Sports' hobby checkbox at (466, 534) on label:text('Sports')
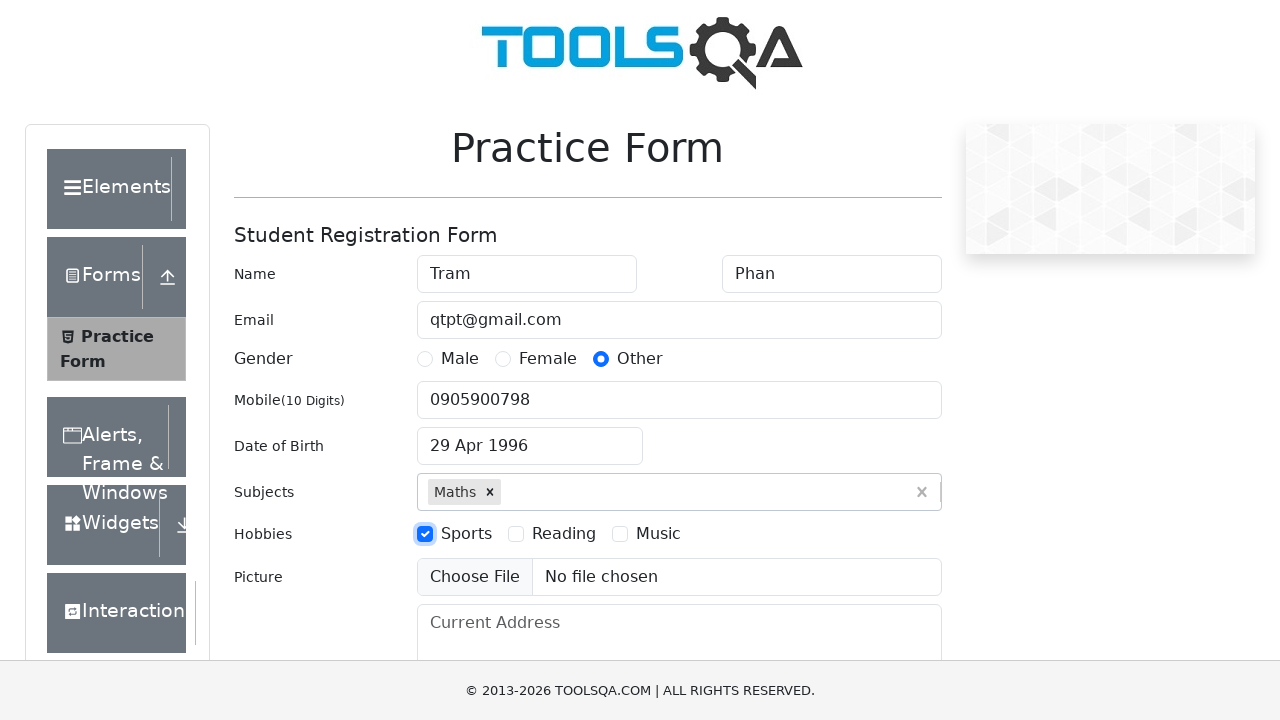

Selected 'Reading' hobby checkbox at (564, 534) on label:text('Reading')
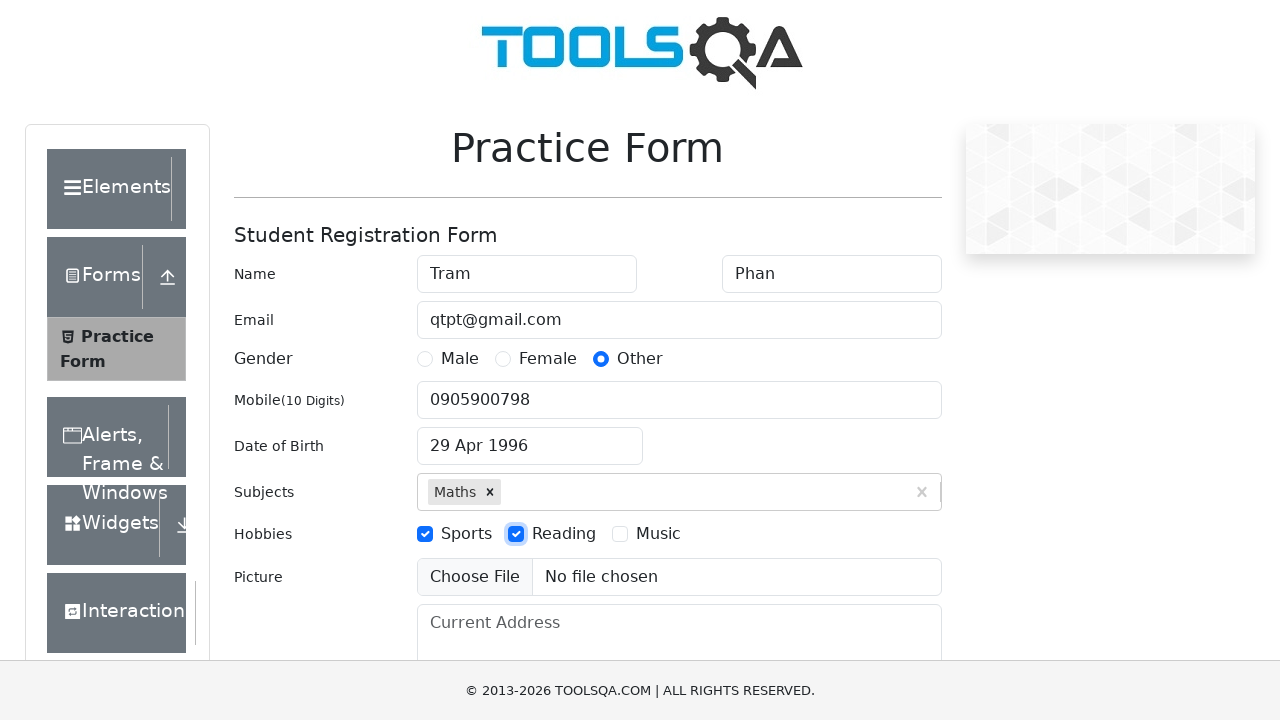

Filled current address with '158 Tran Cao Van' on textarea[placeholder='Current Address']
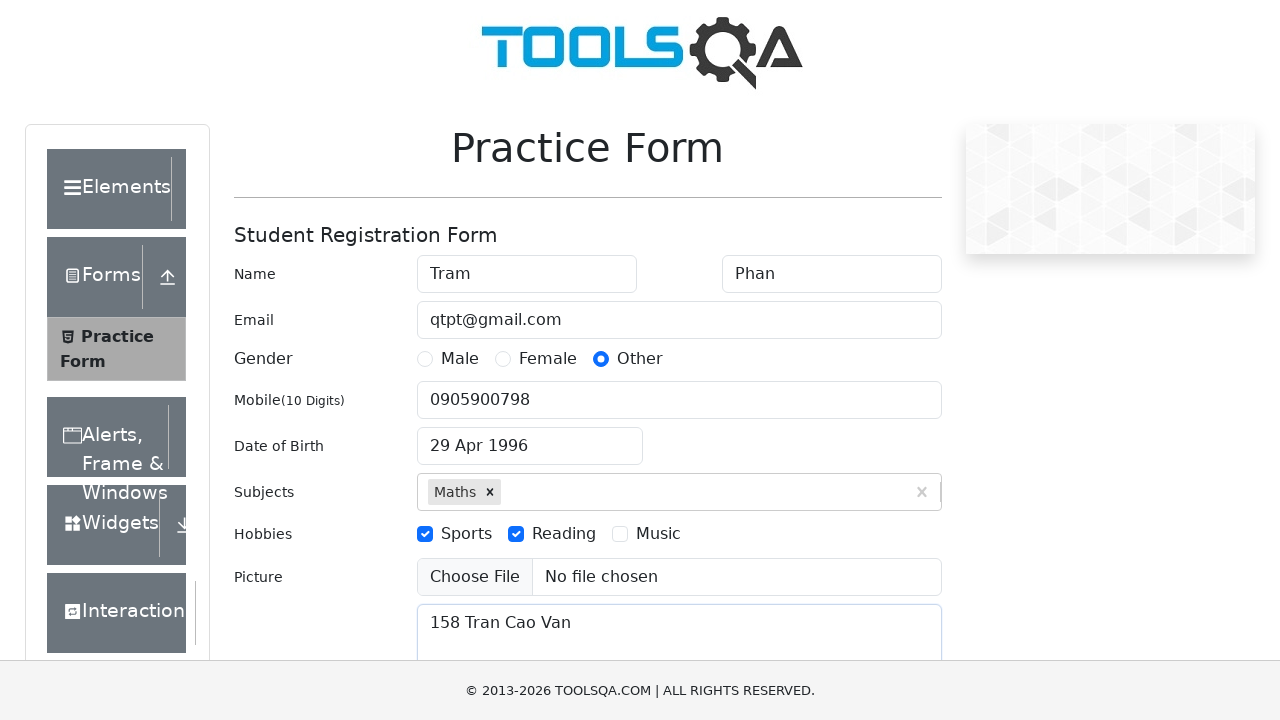

Clicked state dropdown at (527, 437) on #state
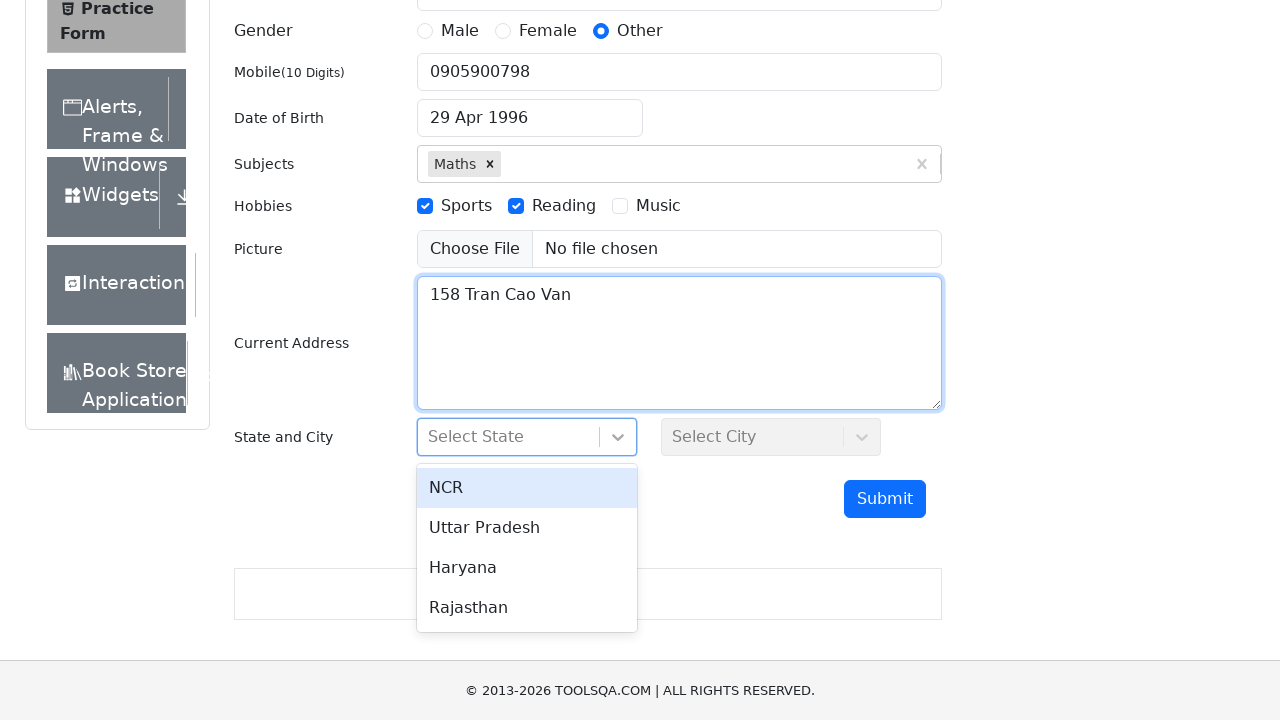

Typed 'Uttar' in state search on #react-select-3-input
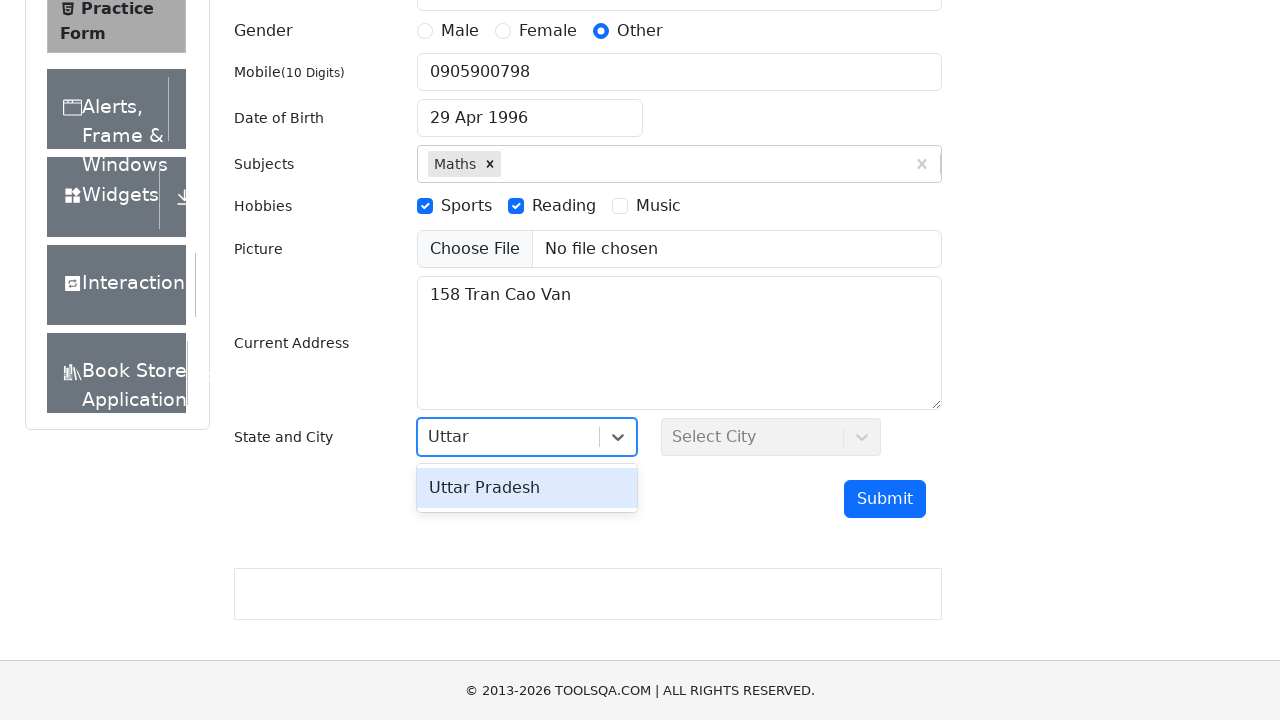

Selected 'Uttar Pradesh' state on #react-select-3-input
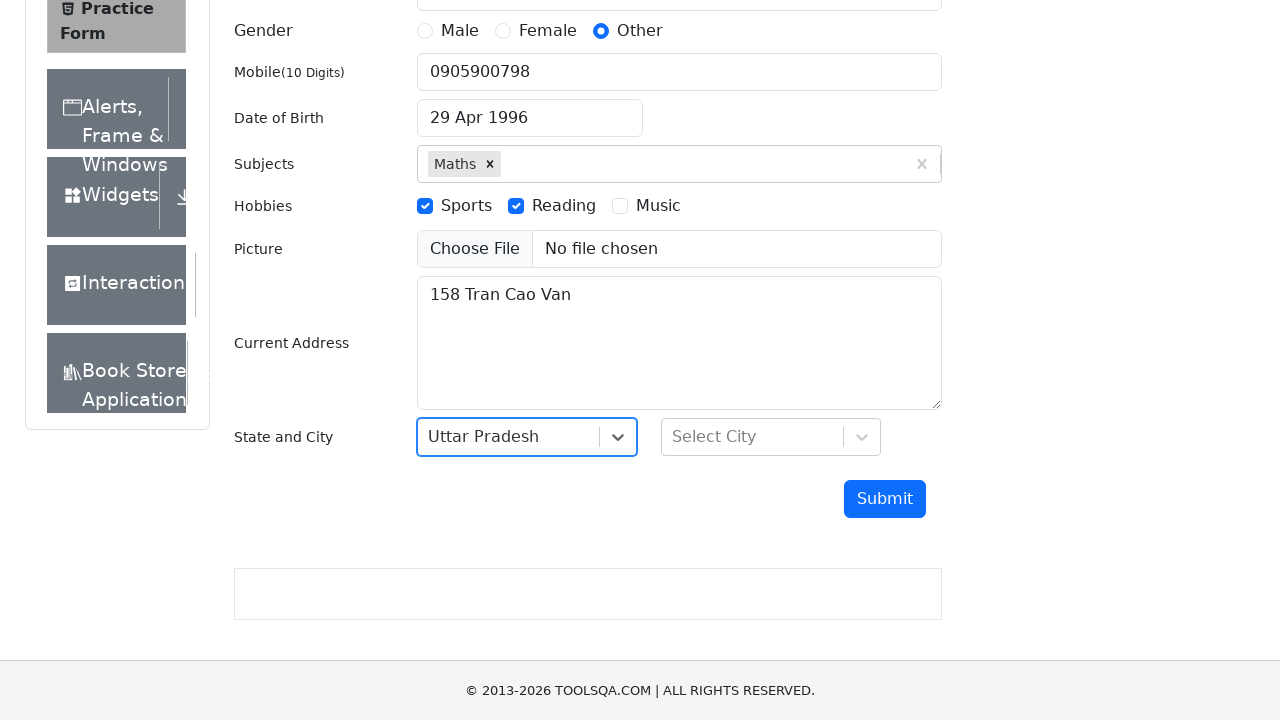

Clicked city dropdown at (771, 437) on #city
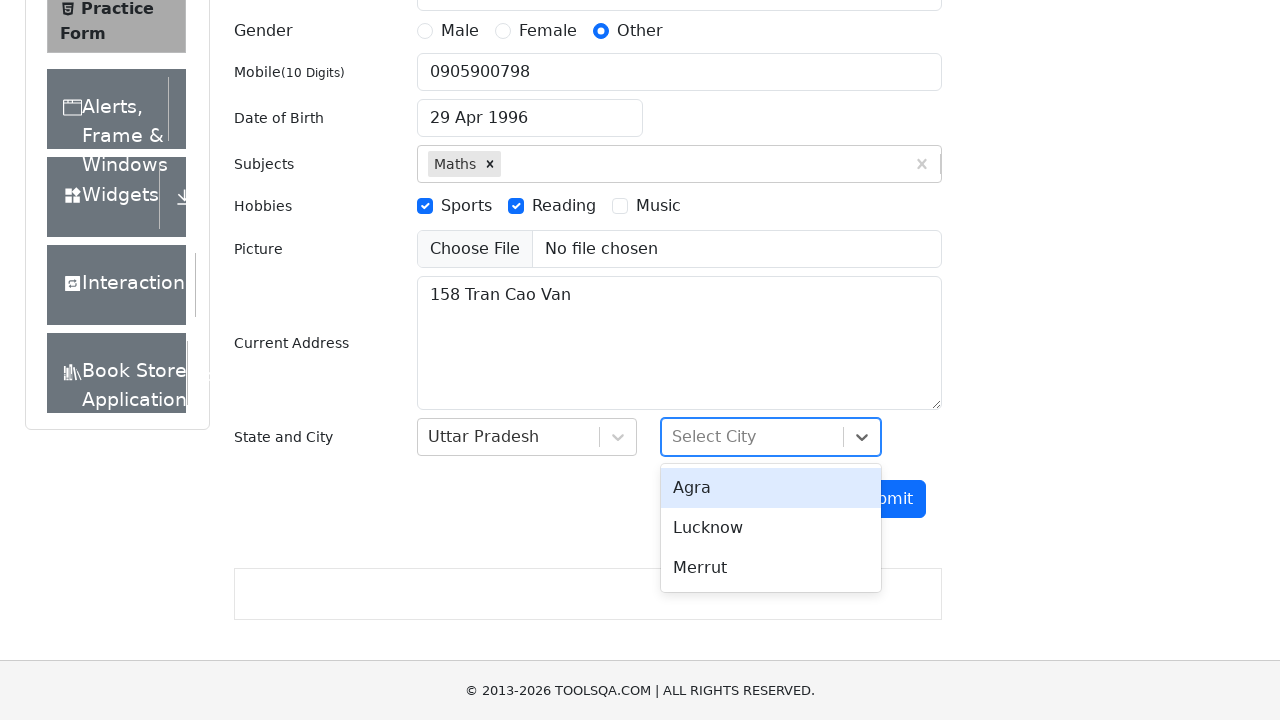

Typed 'Agra' in city search on #react-select-4-input
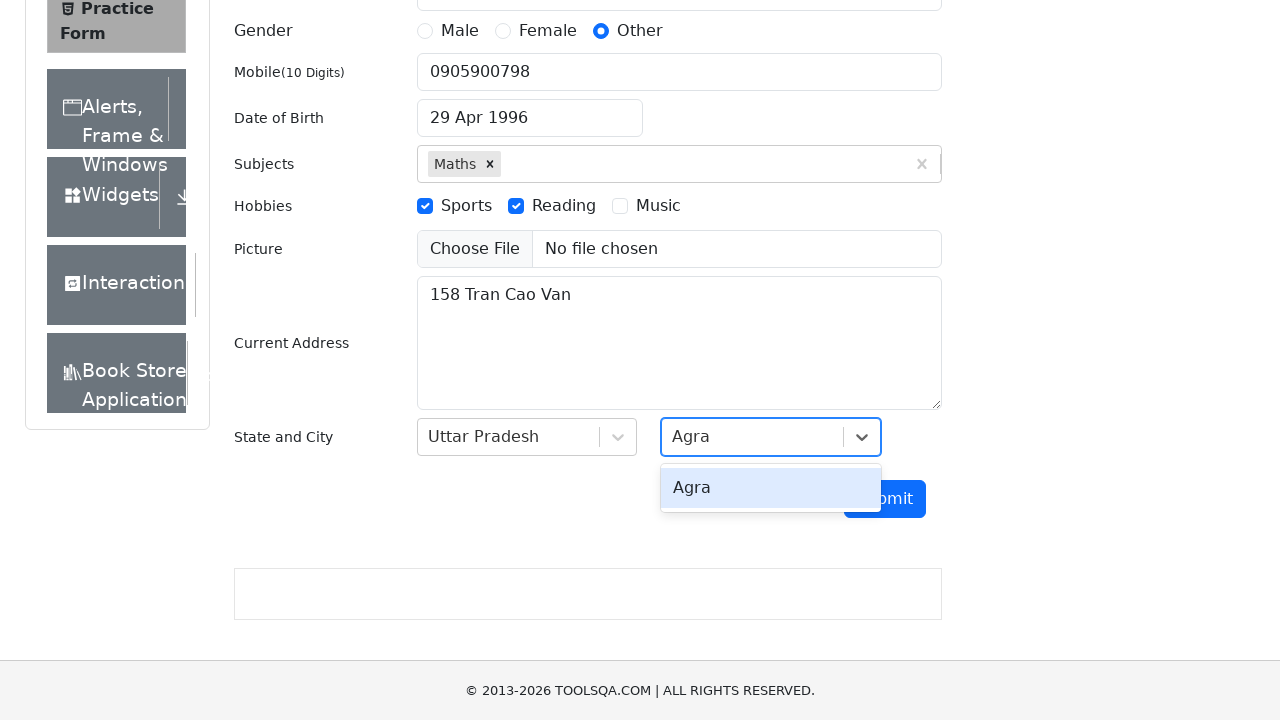

Selected 'Agra' city on #react-select-4-input
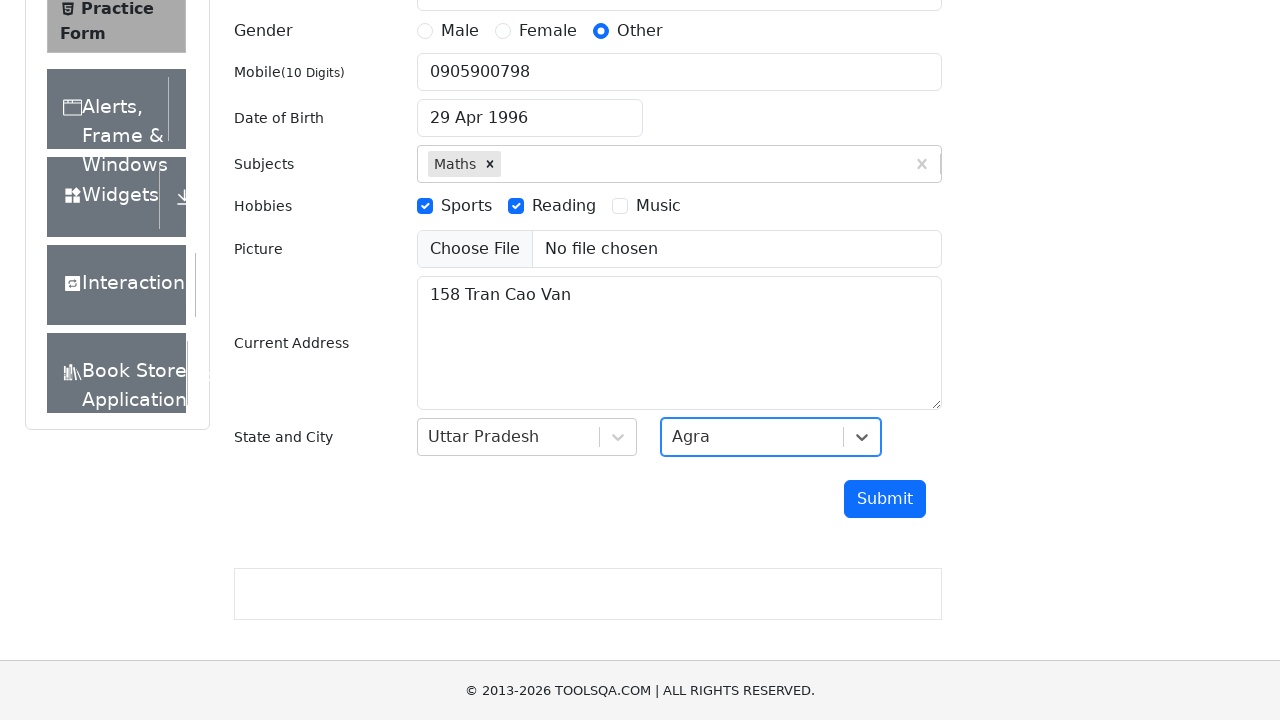

Clicked submit button to submit the practice form at (885, 499) on #submit
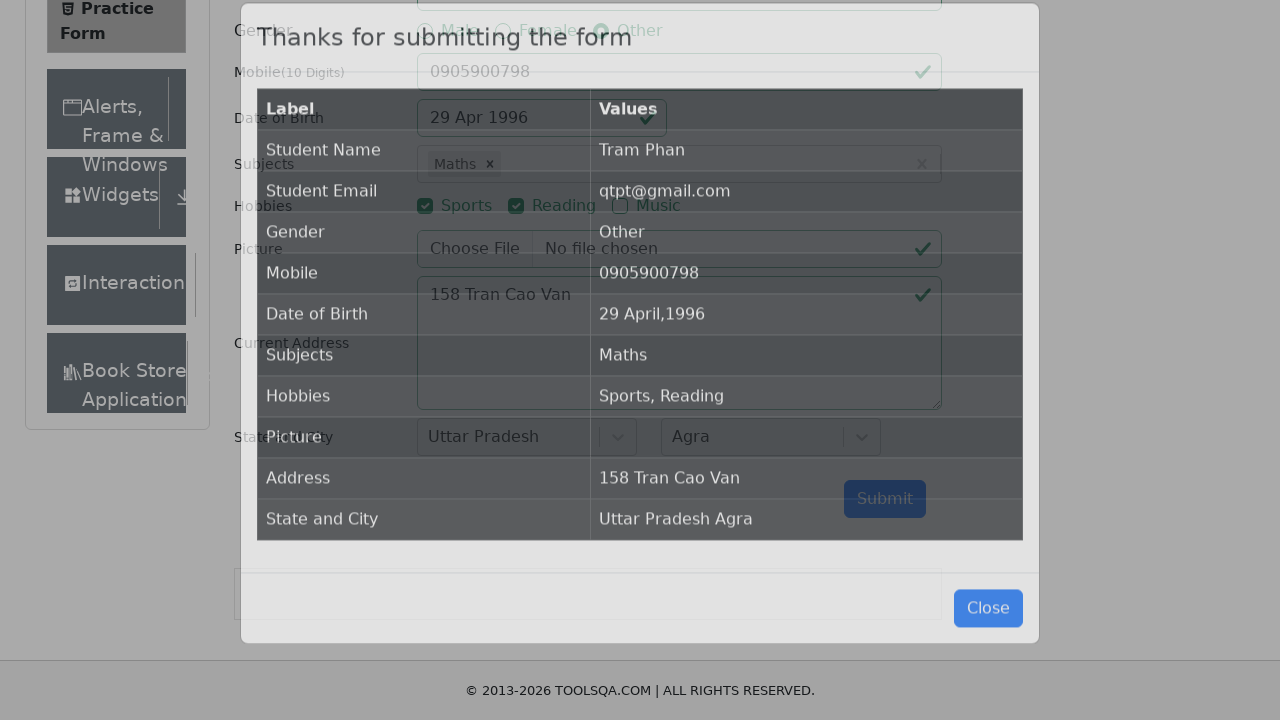

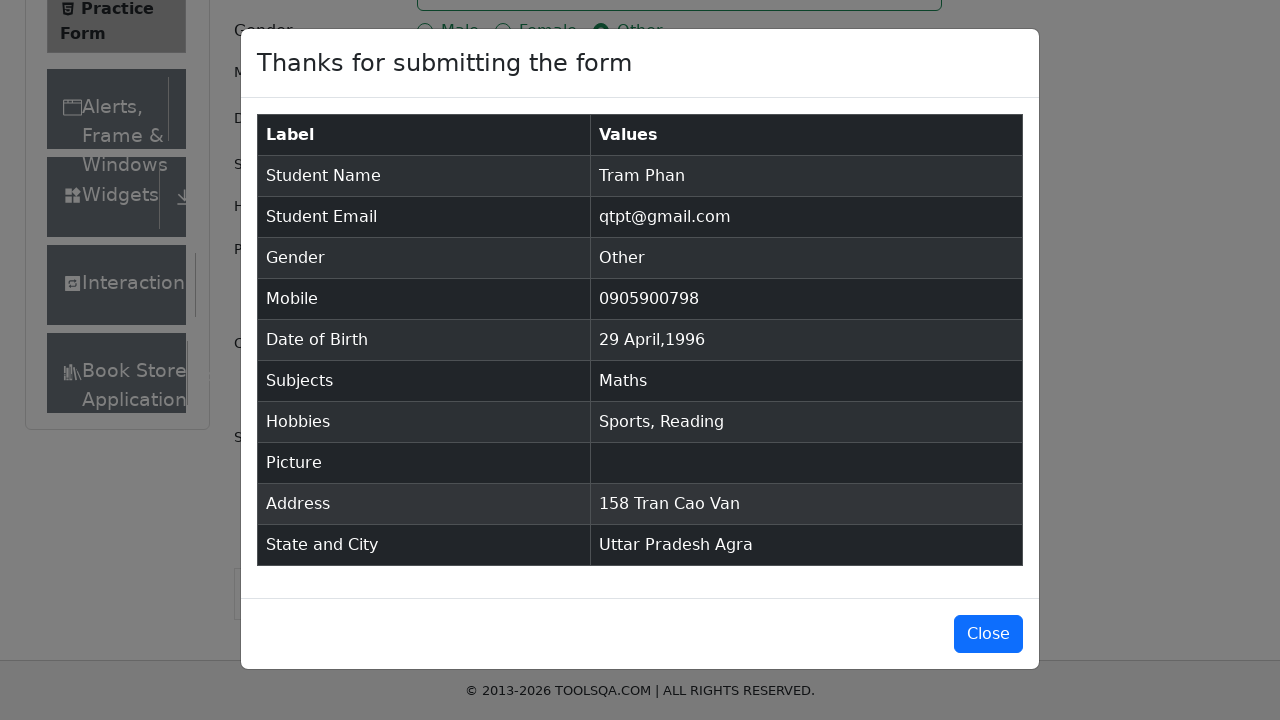